Tests checkbox functionality by finding all checkboxes in a specific section and clicking any that are not already selected to ensure all become checked.

Starting URL: https://rahulshettyacademy.com/AutomationPractice/

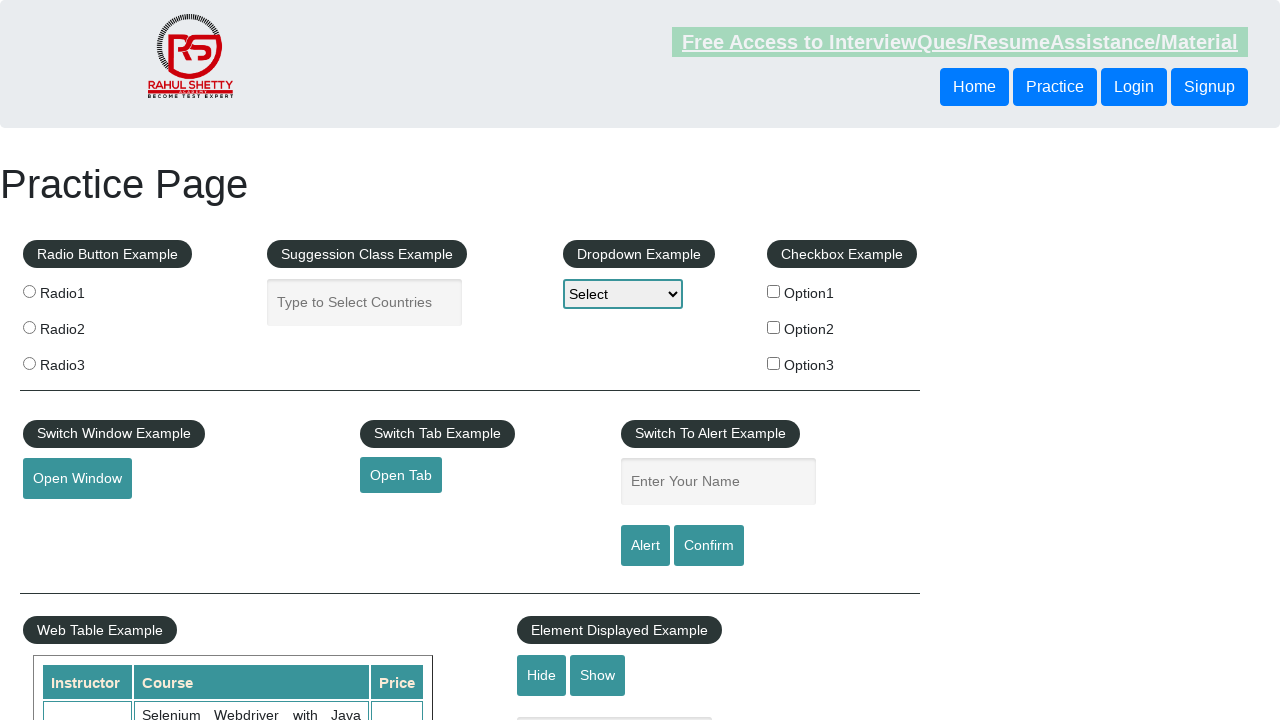

Navigated to AutomationPractice page
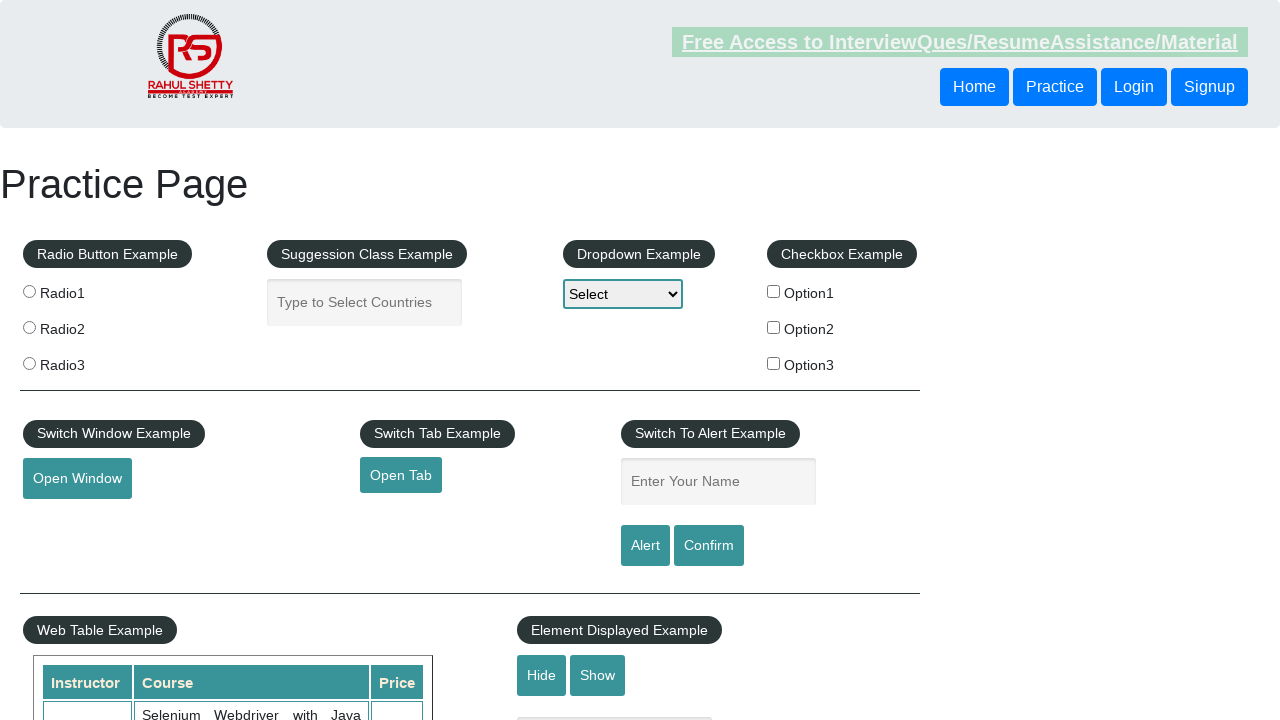

Located all checkboxes in the right-align section
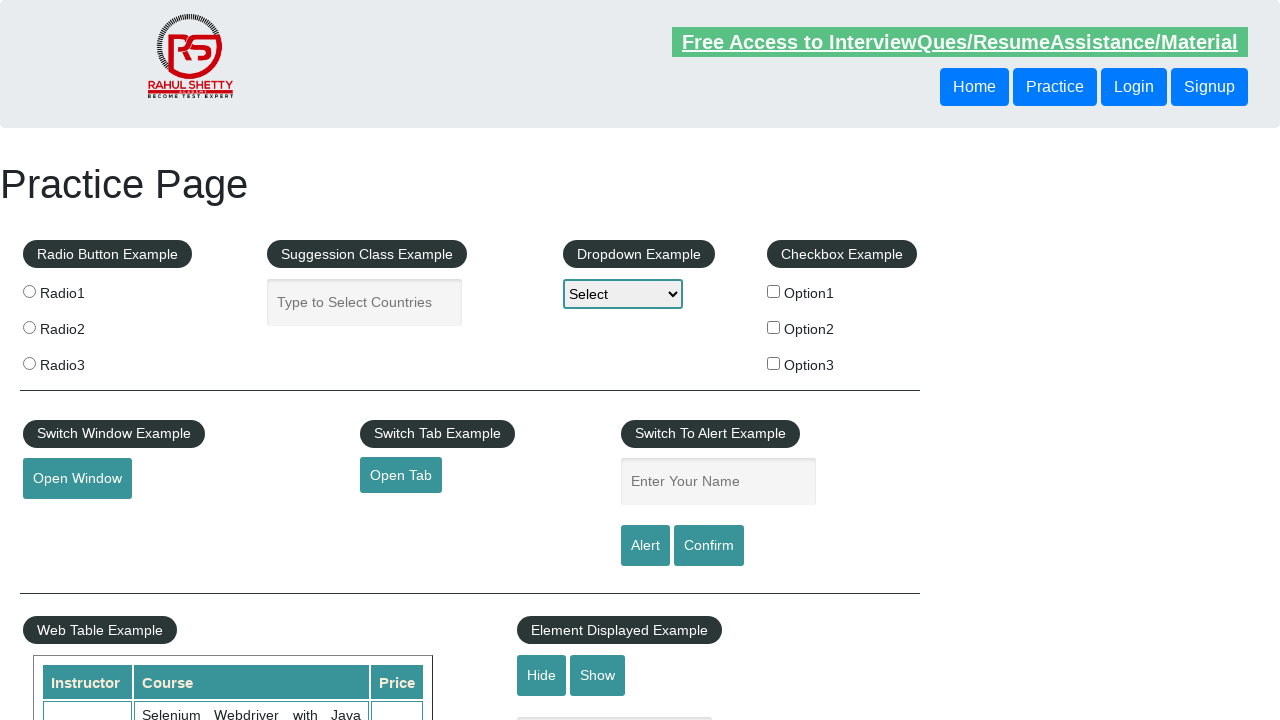

Clicked unchecked checkbox to select it at (774, 291) on (//div[@class='right-align'])[1]//input[@type='checkbox'] >> nth=0
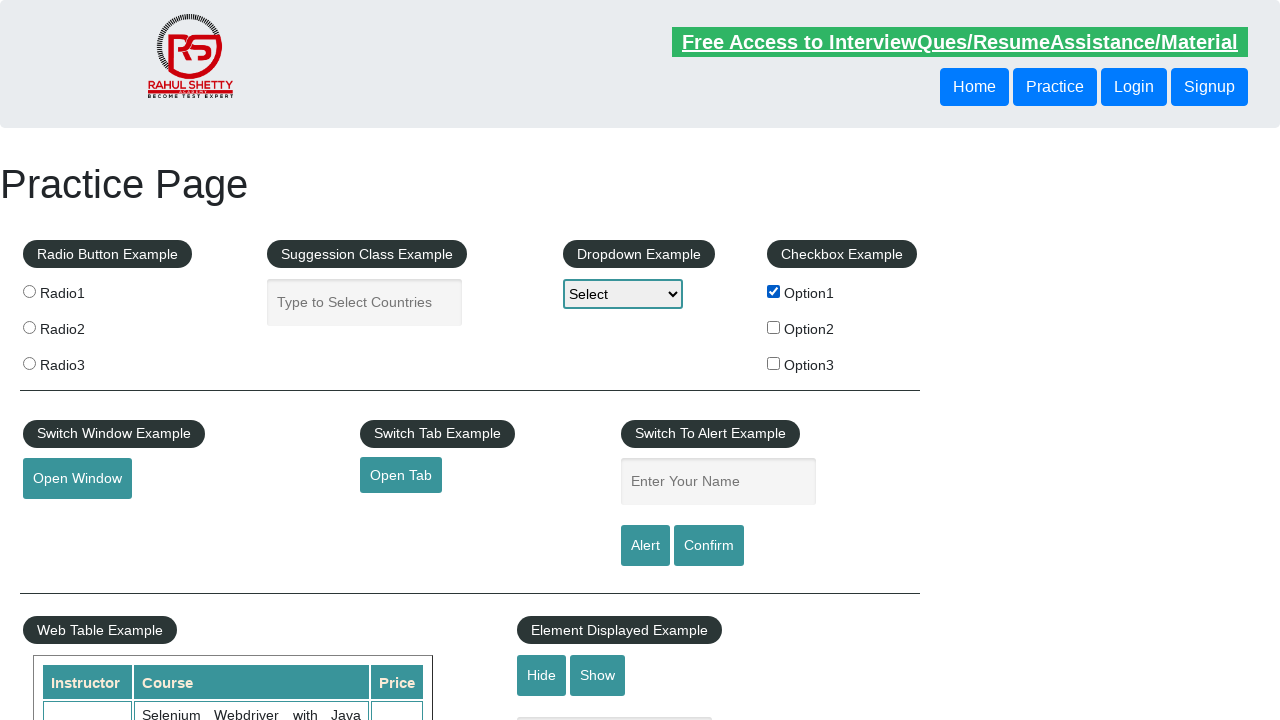

Waited 1 second between checkbox interactions
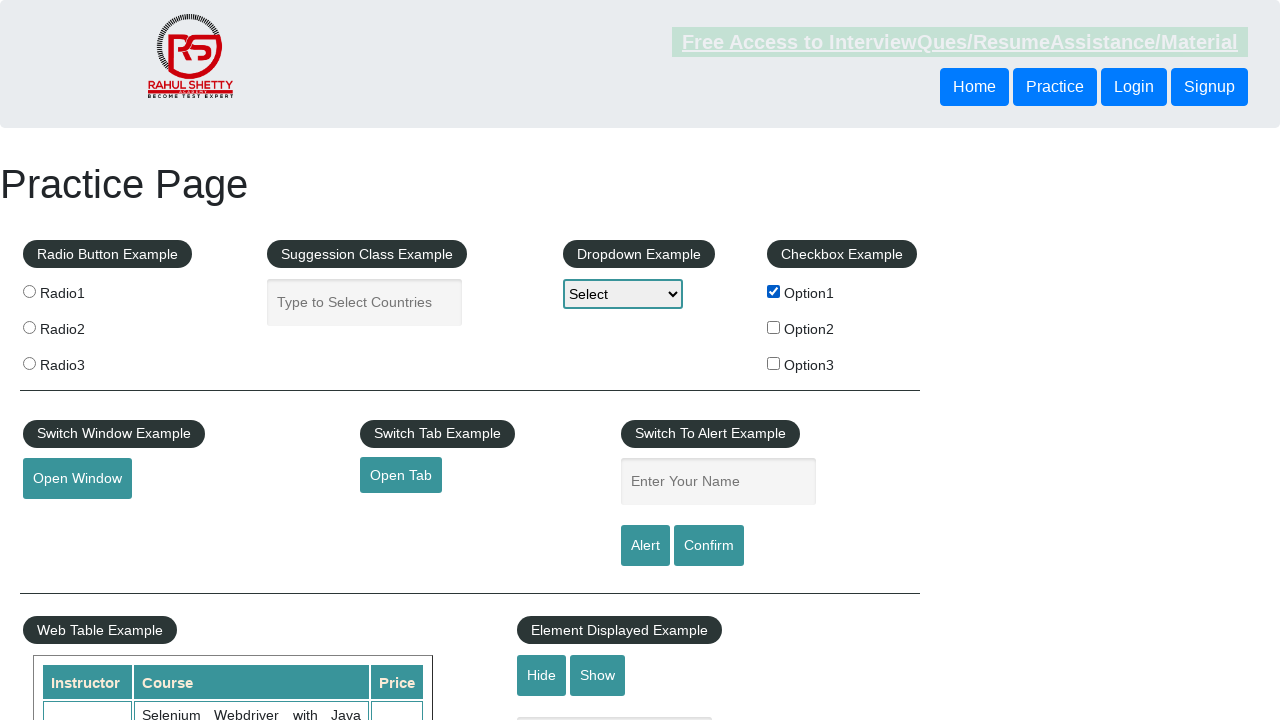

Clicked unchecked checkbox to select it at (774, 327) on (//div[@class='right-align'])[1]//input[@type='checkbox'] >> nth=1
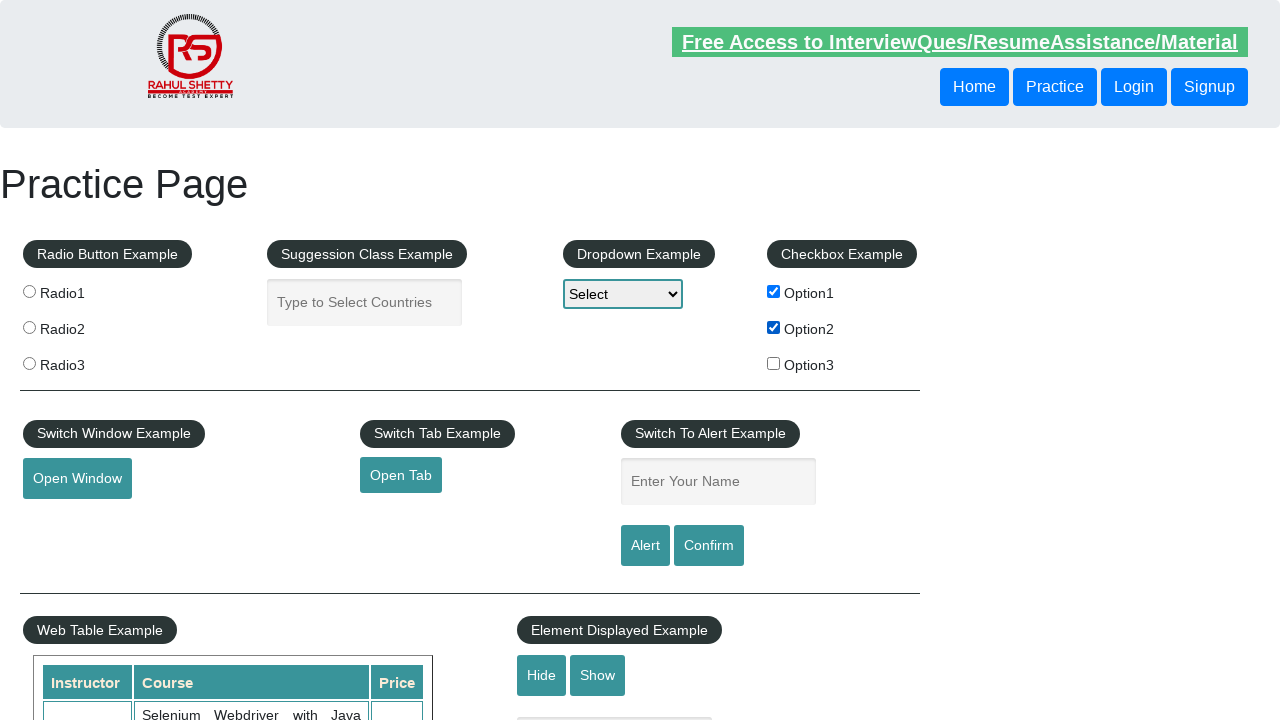

Waited 1 second between checkbox interactions
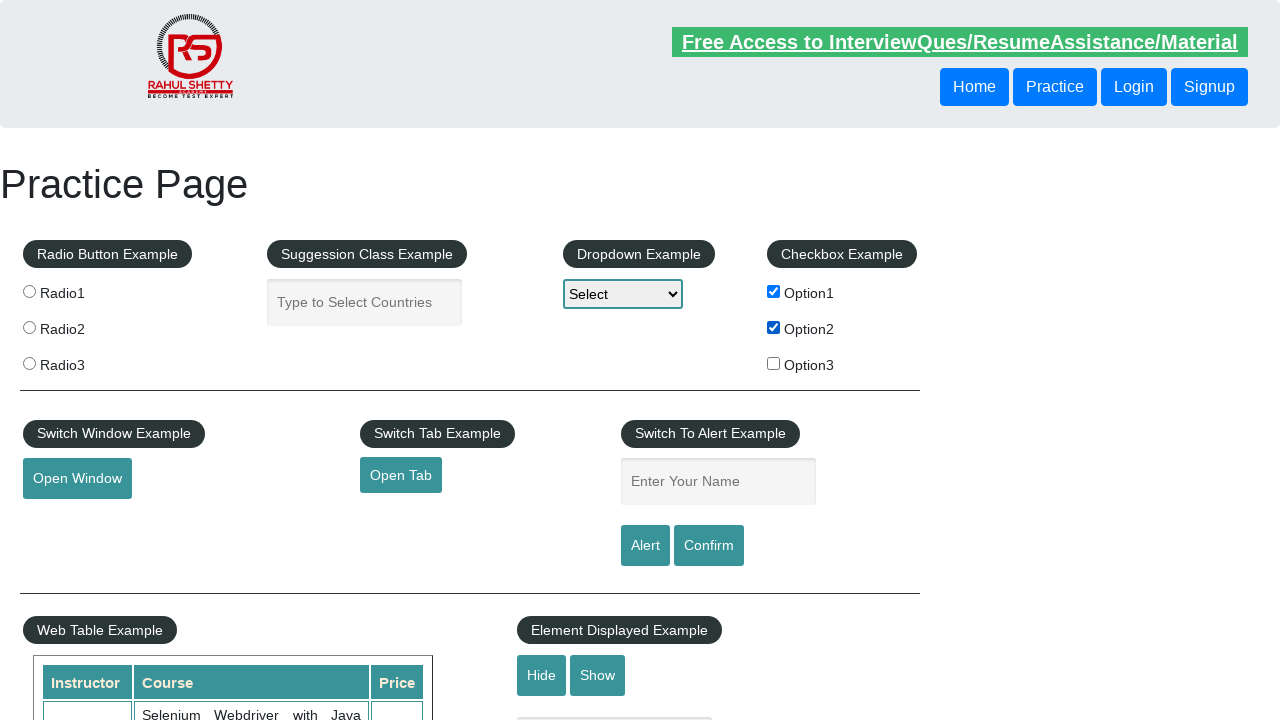

Clicked unchecked checkbox to select it at (774, 363) on (//div[@class='right-align'])[1]//input[@type='checkbox'] >> nth=2
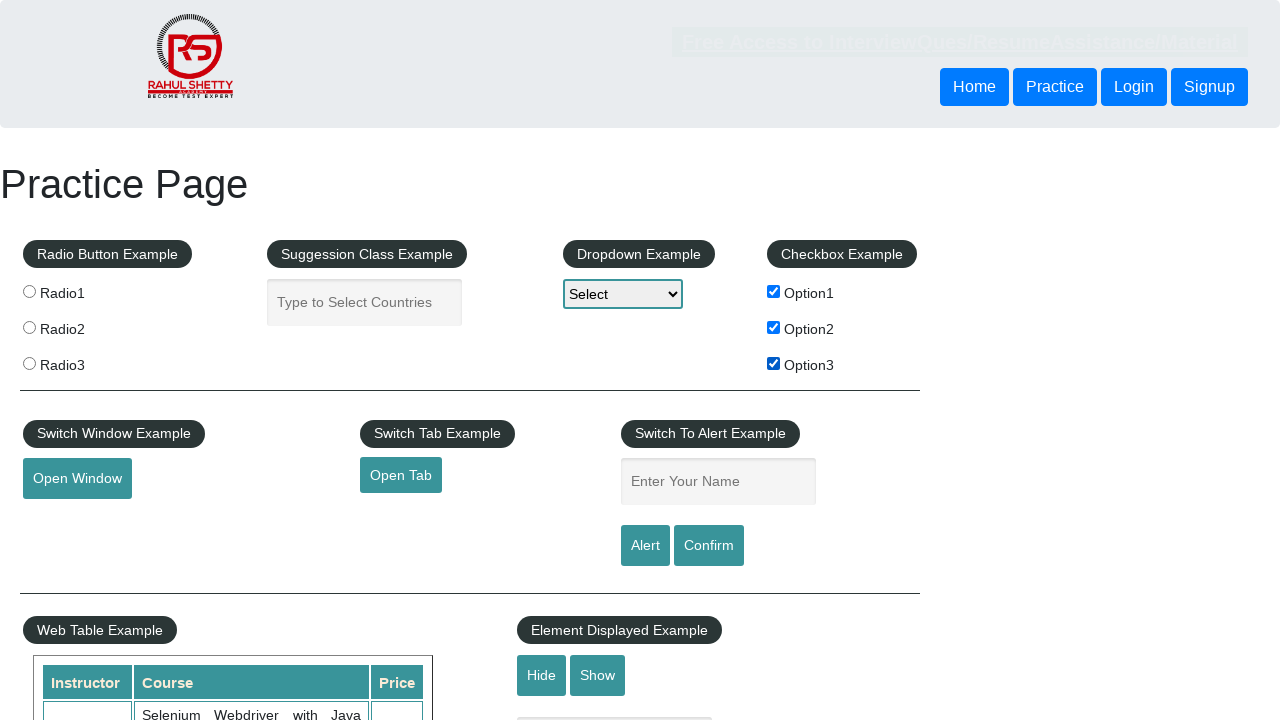

Waited 1 second between checkbox interactions
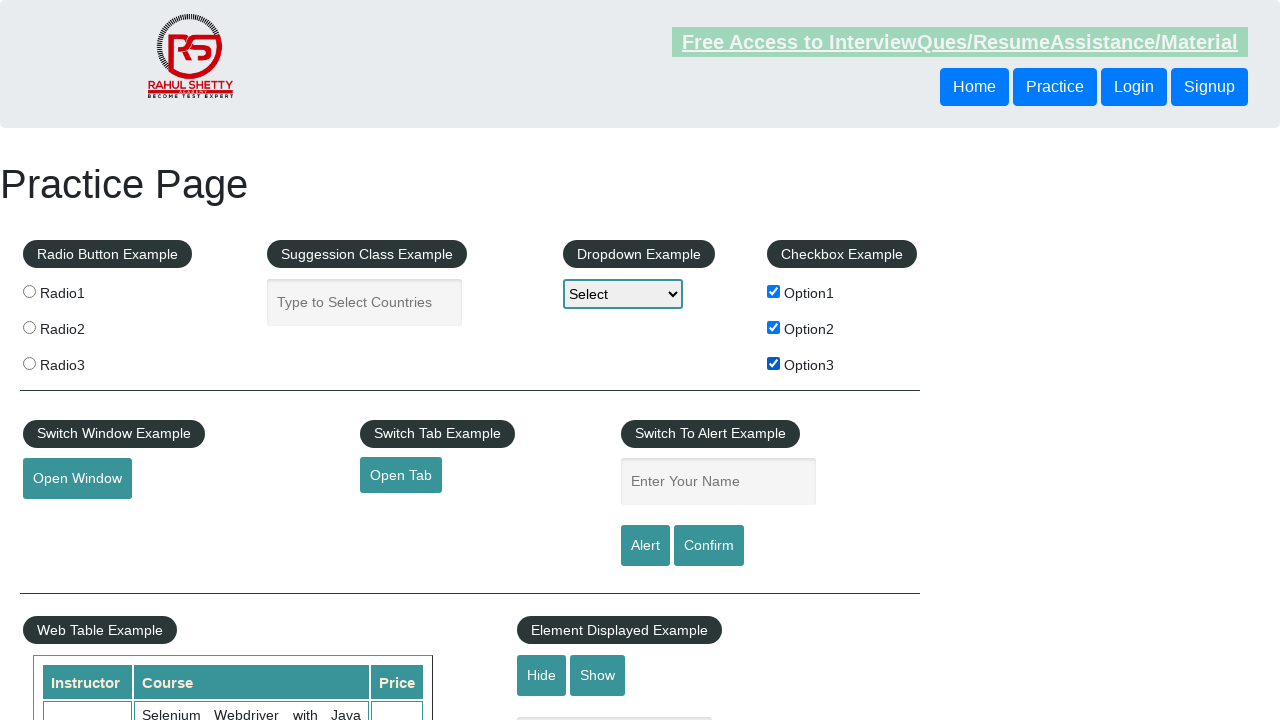

Waited 1 second to observe final state with all checkboxes checked
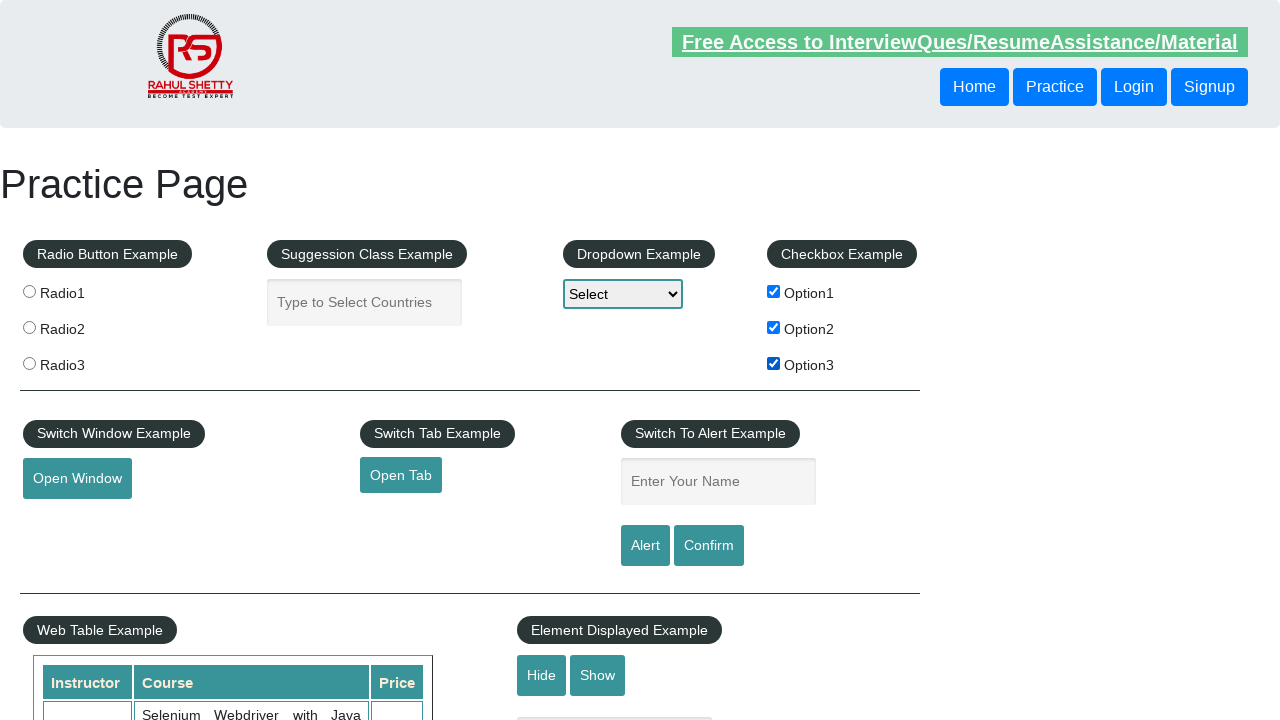

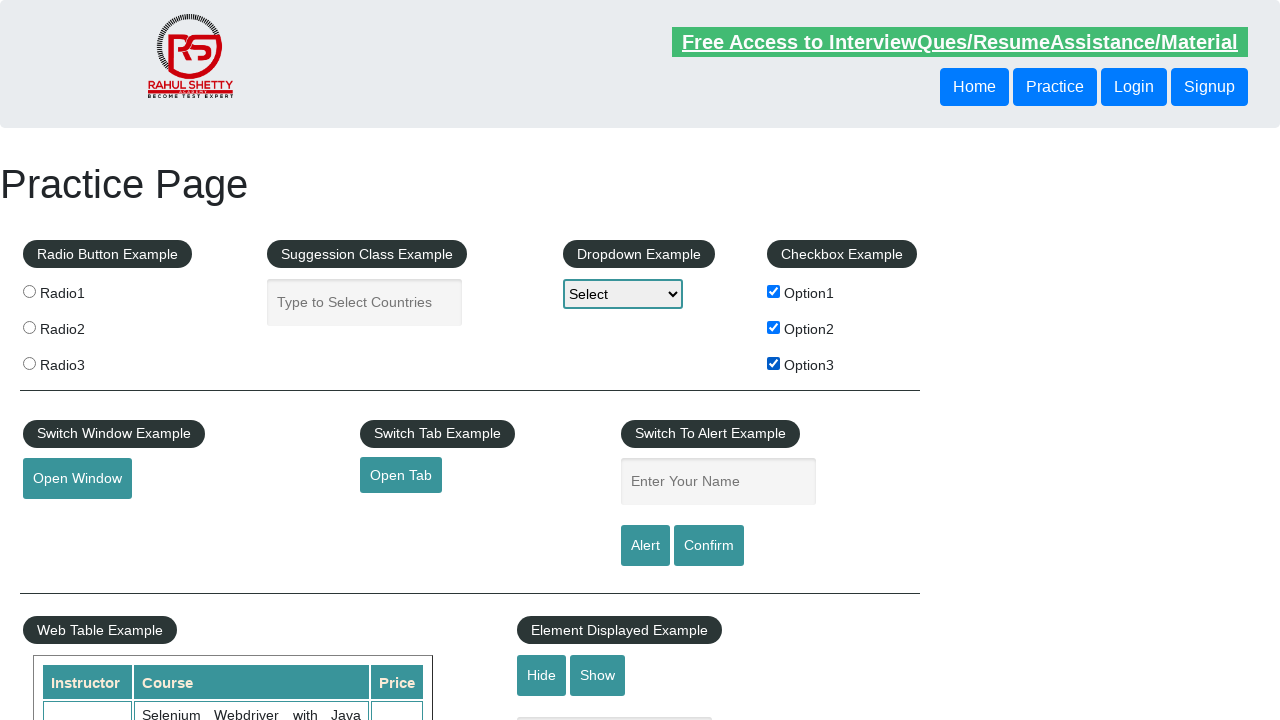